Tests registration form validation by submitting mismatched email confirmation and verifying the error message

Starting URL: https://alada.vn/tai-khoan/dang-ky.html

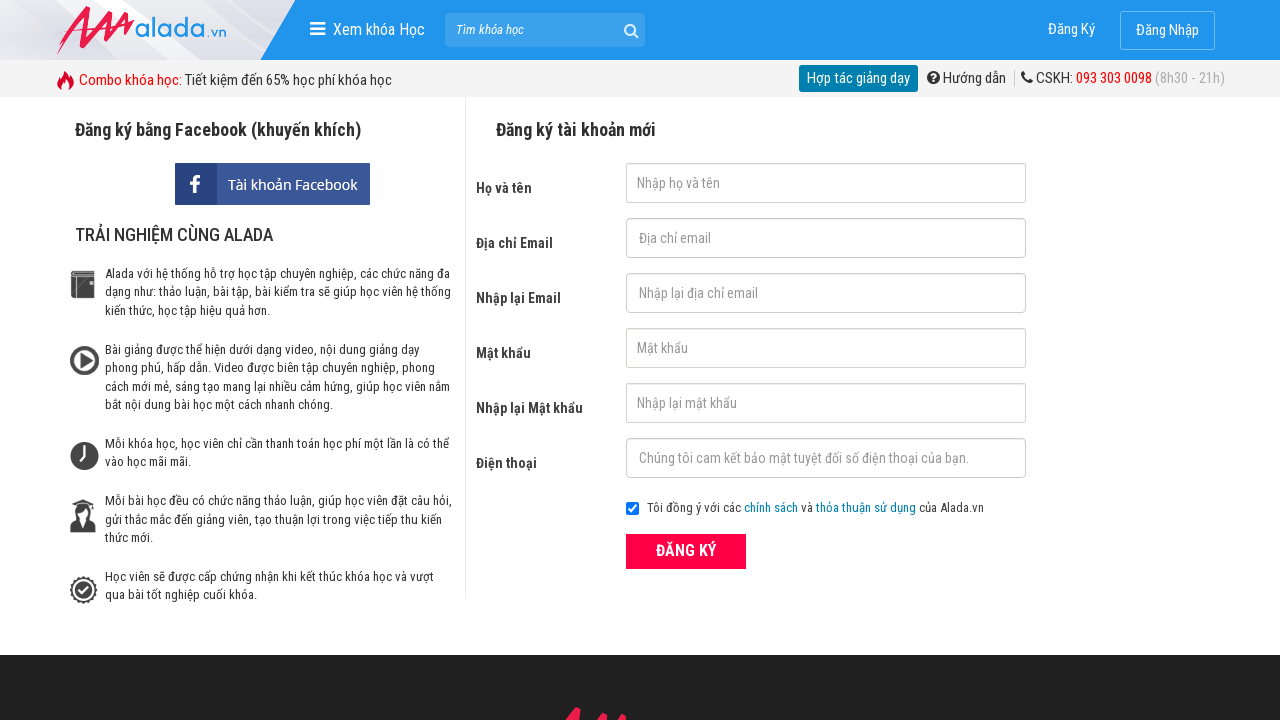

Filled first name field with 'Thanh Huyền' on #txtFirstname
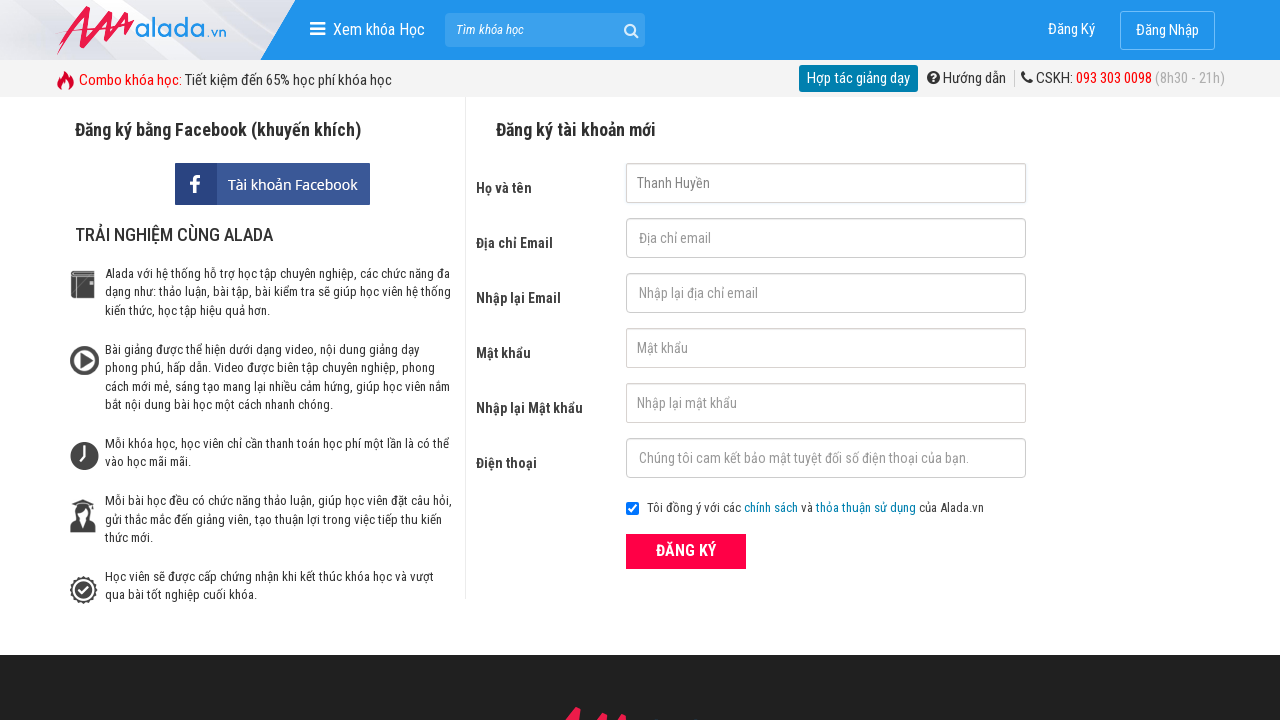

Filled email field with 'huyenptit@gmail.com' on #txtEmail
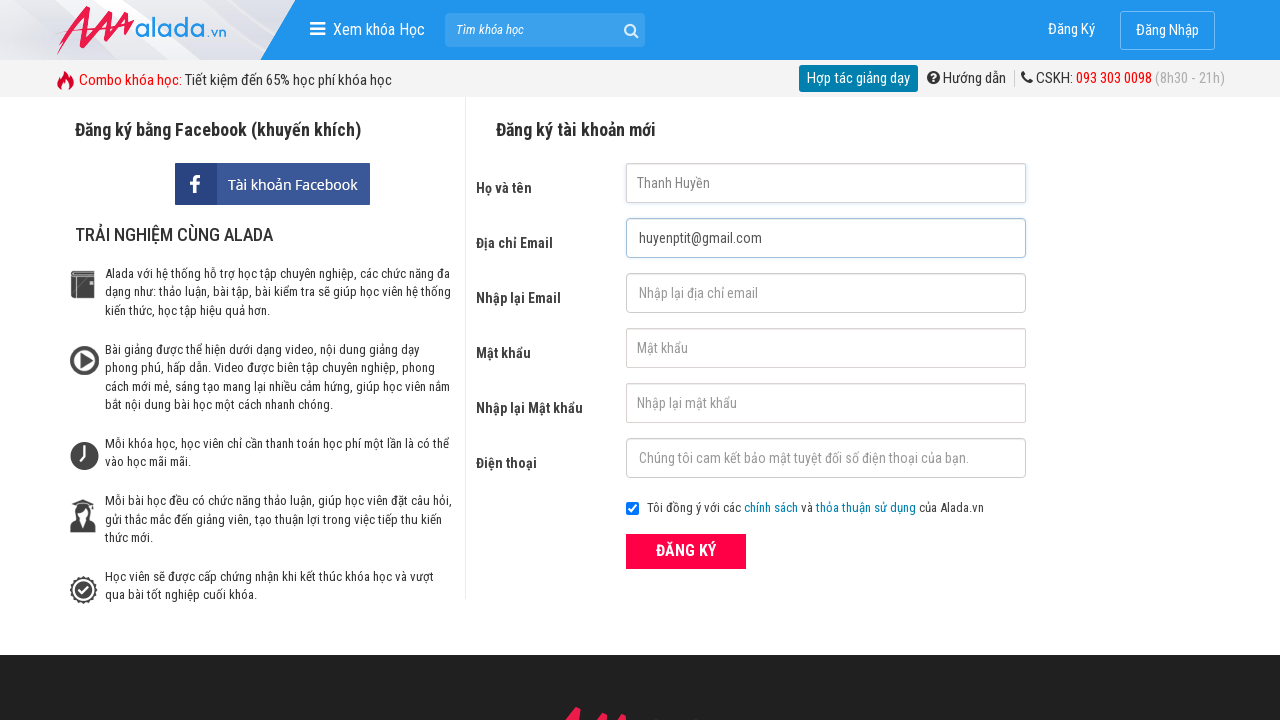

Filled confirm email field with mismatched email 'esr@tsfdf@er' on #txtCEmail
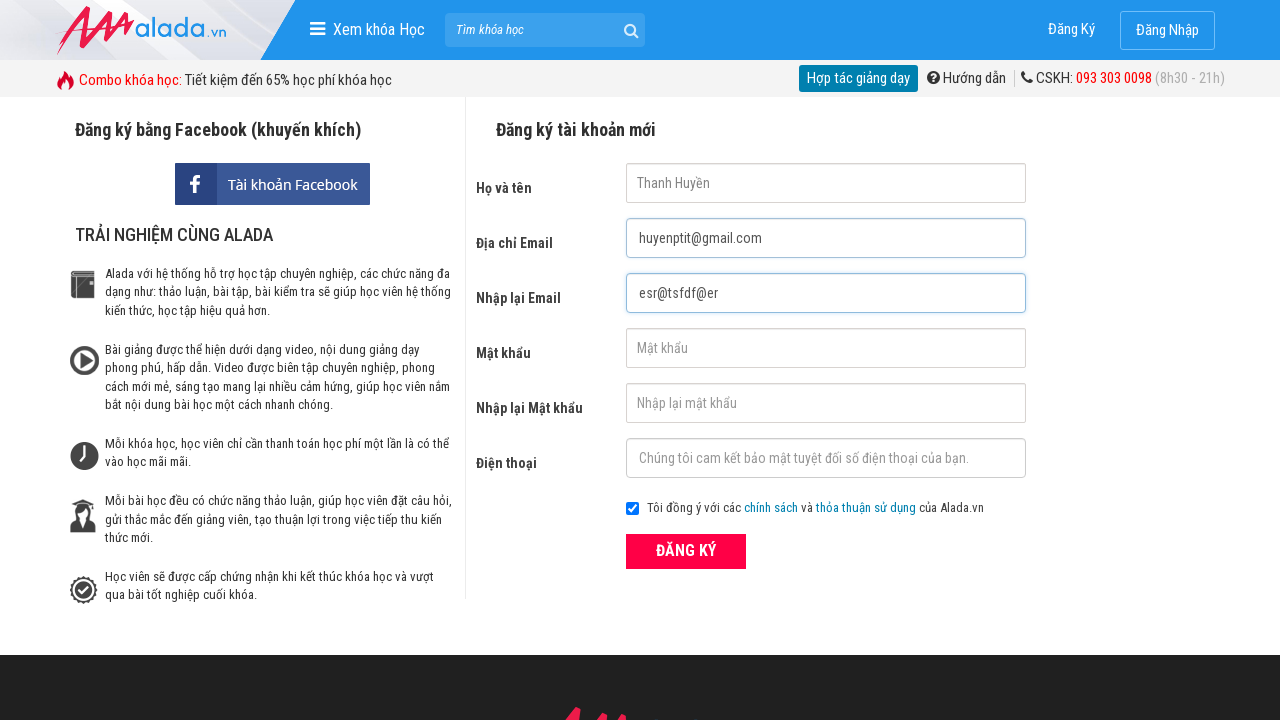

Filled password field with 'Huyen123' on #txtPassword
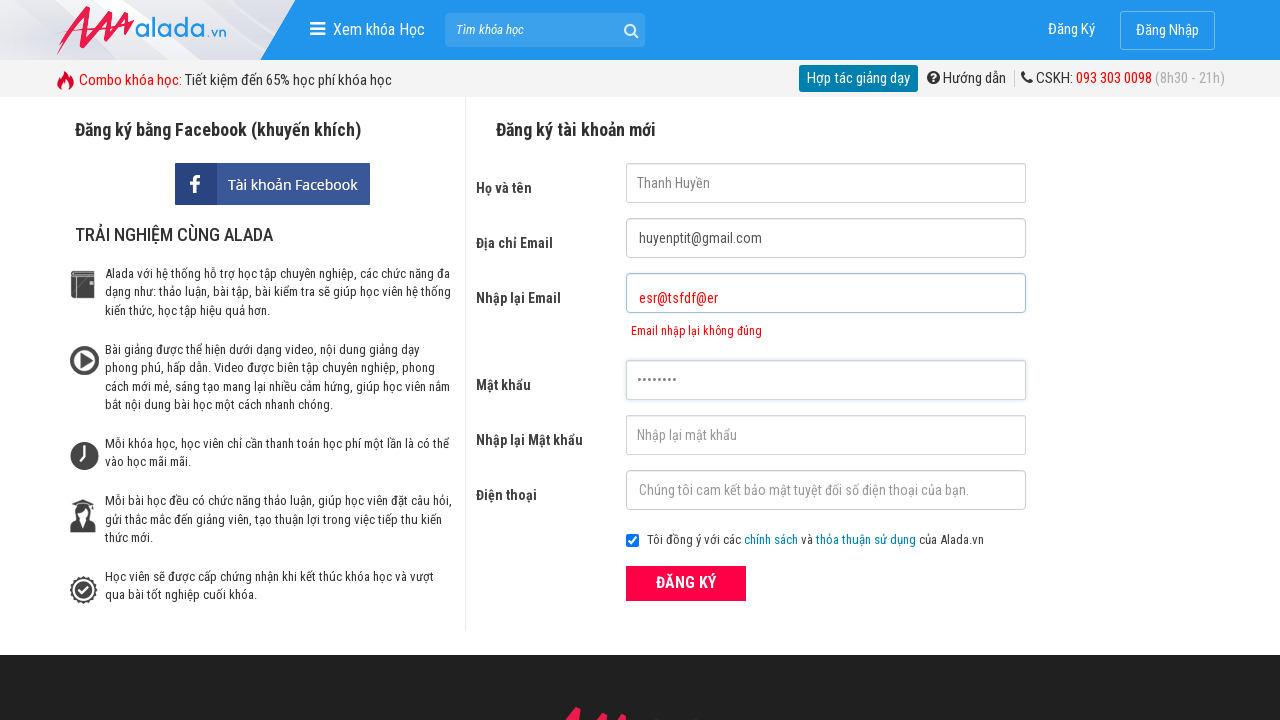

Filled confirm password field with 'Huyen123' on #txtCPassword
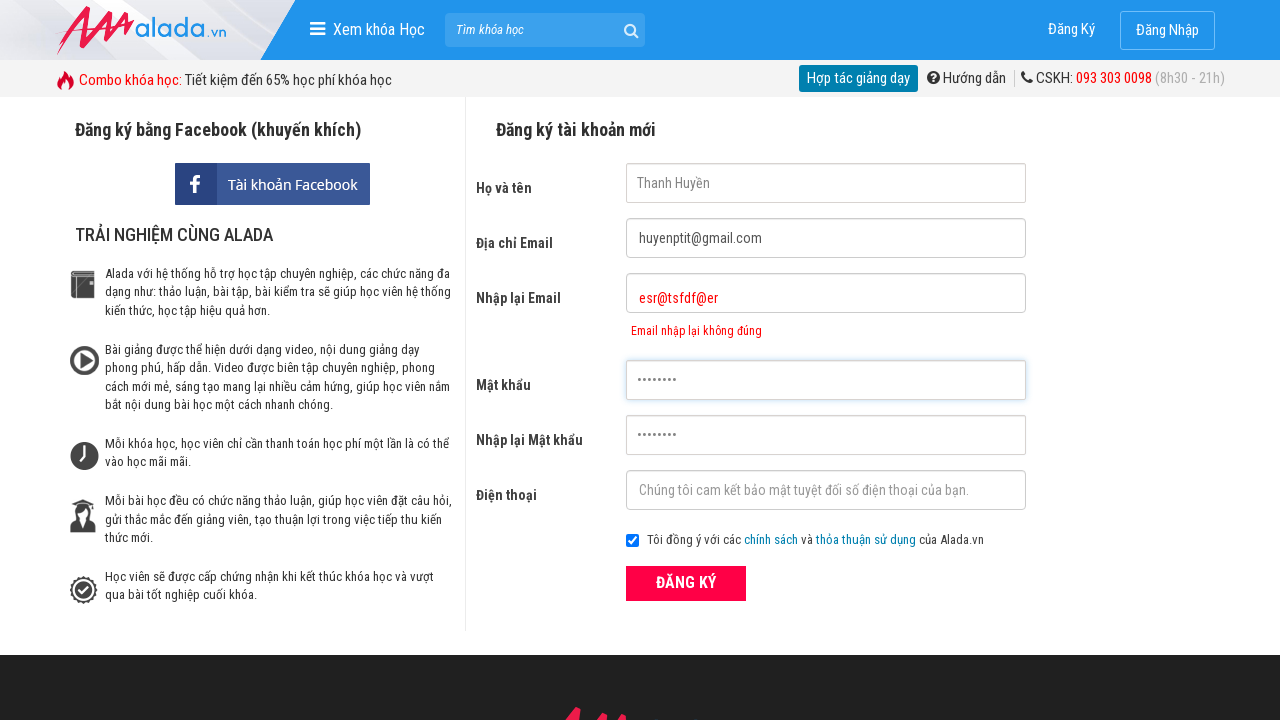

Filled phone field with '0975752966' on #txtPhone
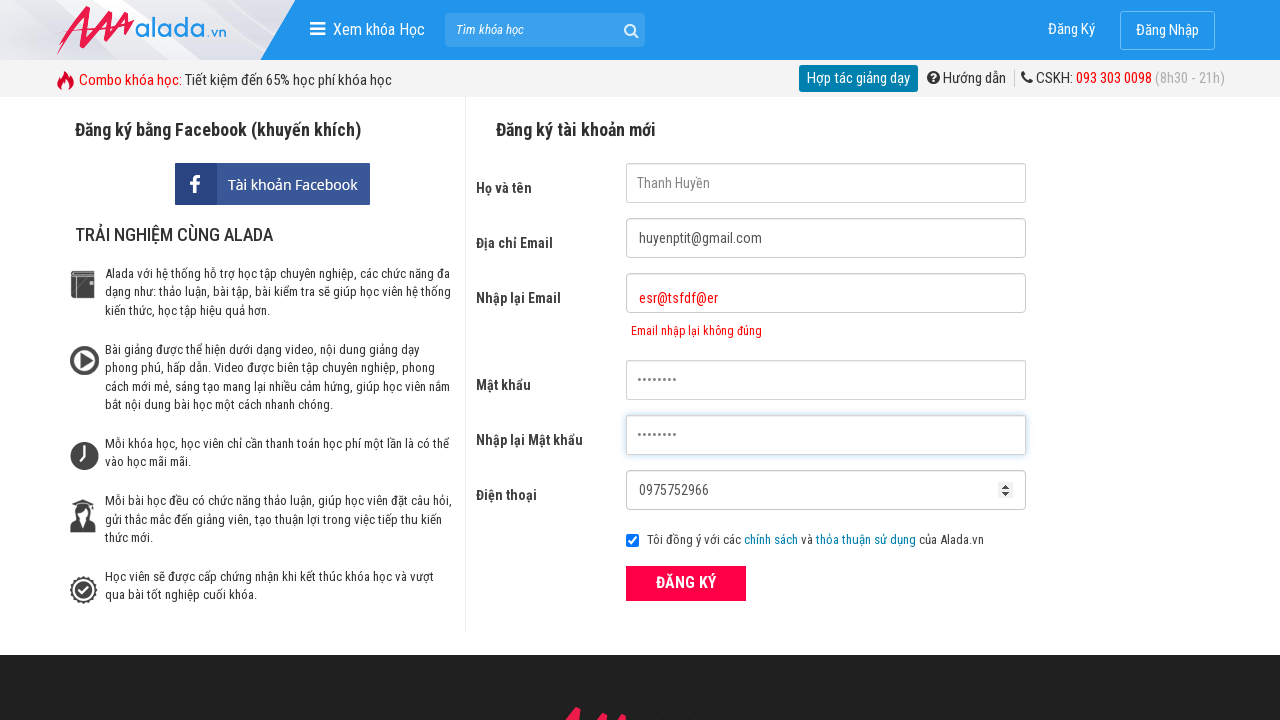

Clicked register button to submit form at (686, 583) on xpath=//button[text()='ĐĂNG KÝ' and @type='submit']
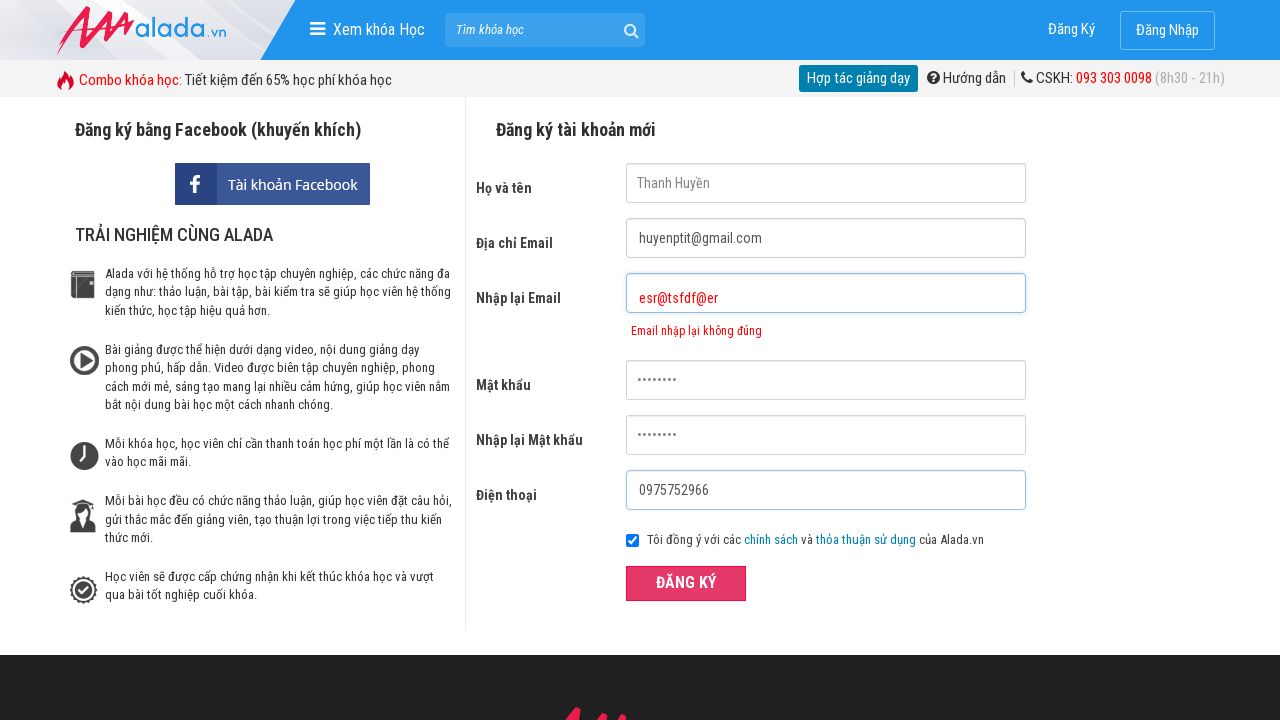

Confirm email error message appeared, validating mismatched email address
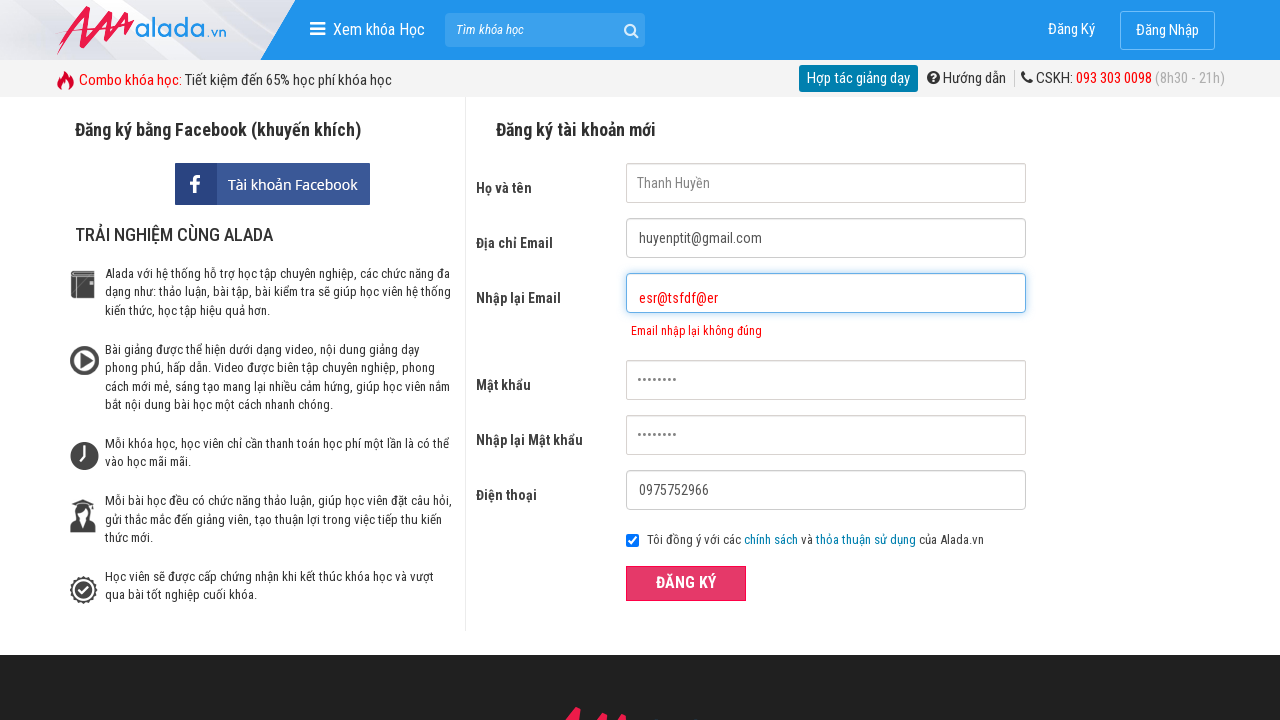

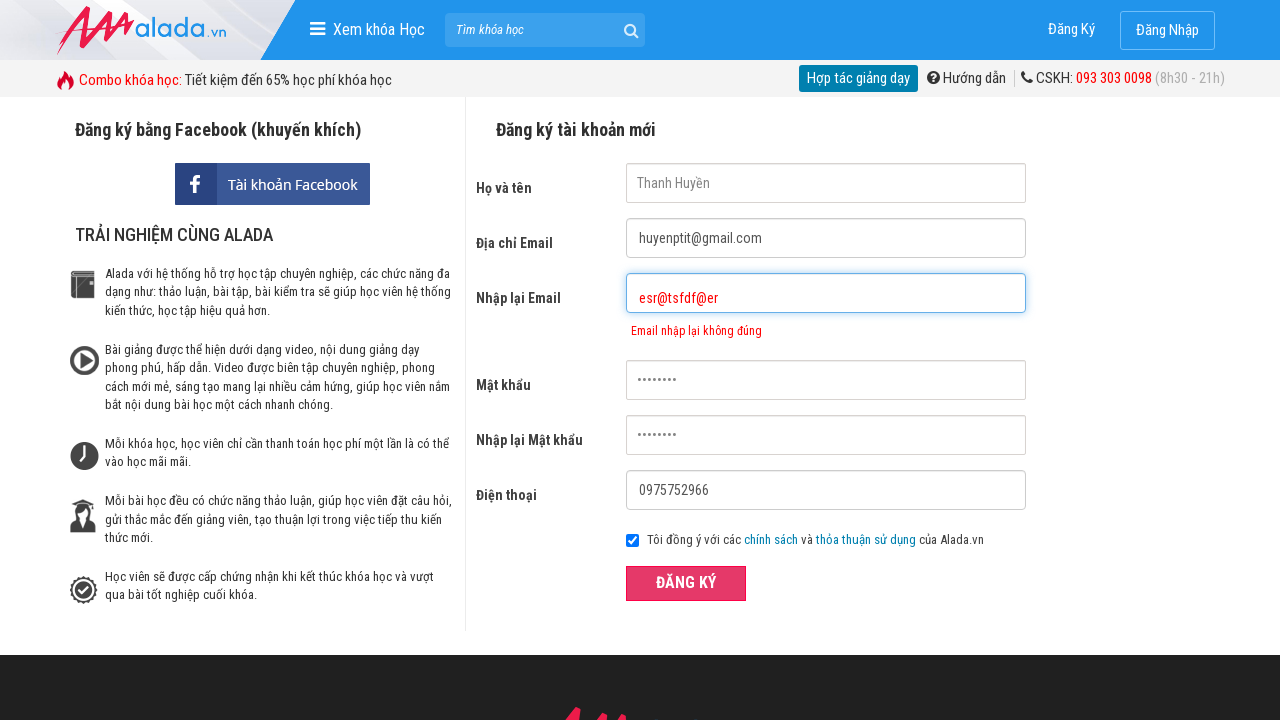